Tests release search functionality by navigating to Releases page and searching for "JUnit 4.13.2"

Starting URL: https://github.com/junit-team/junit4

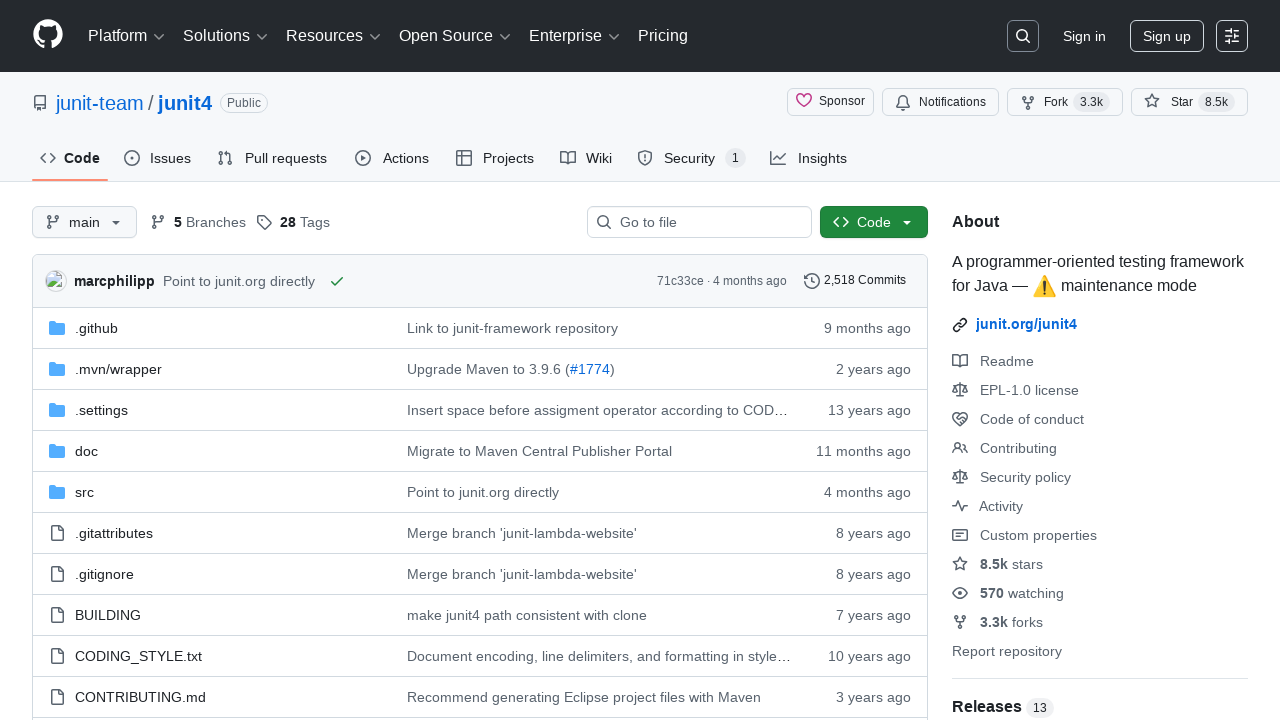

Clicked on Releases button in the sidebar at (989, 706) on a:has-text('Releases')
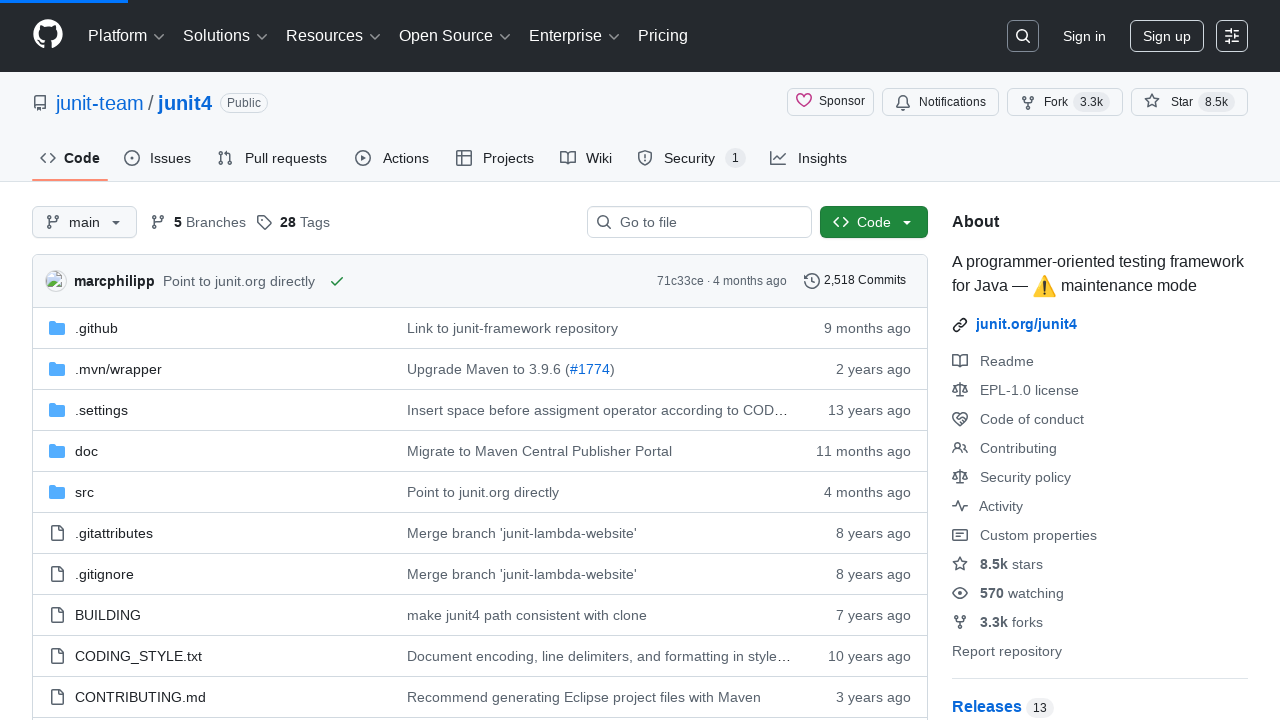

Releases page loaded successfully
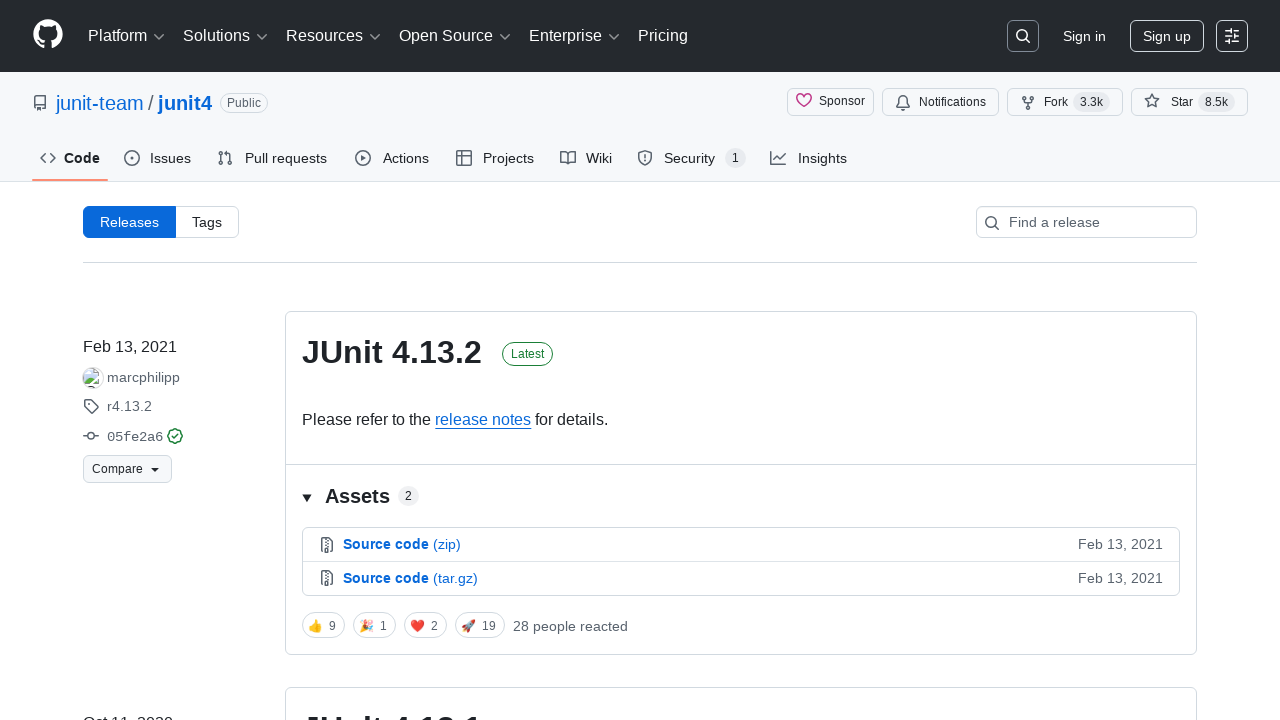

Filled release search field with 'JUnit 4.13.2' on input[placeholder='Find a release']
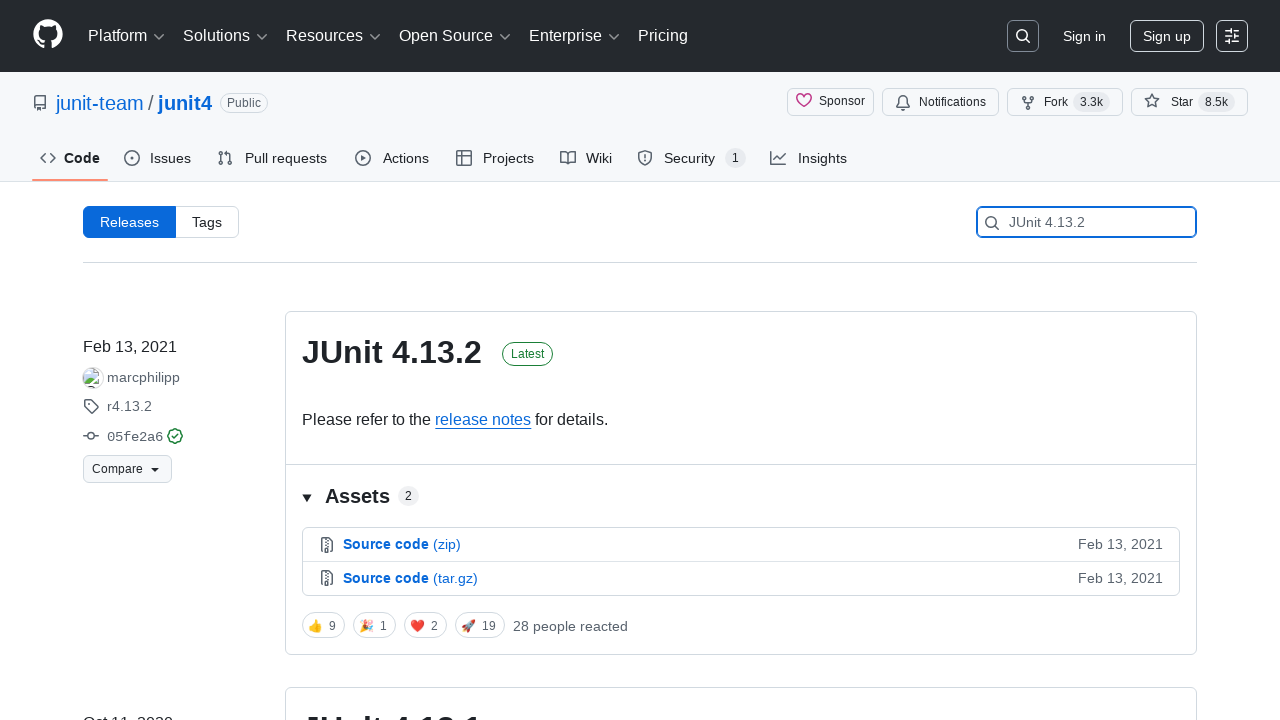

Pressed Enter to search for JUnit 4.13.2 on input[placeholder='Find a release']
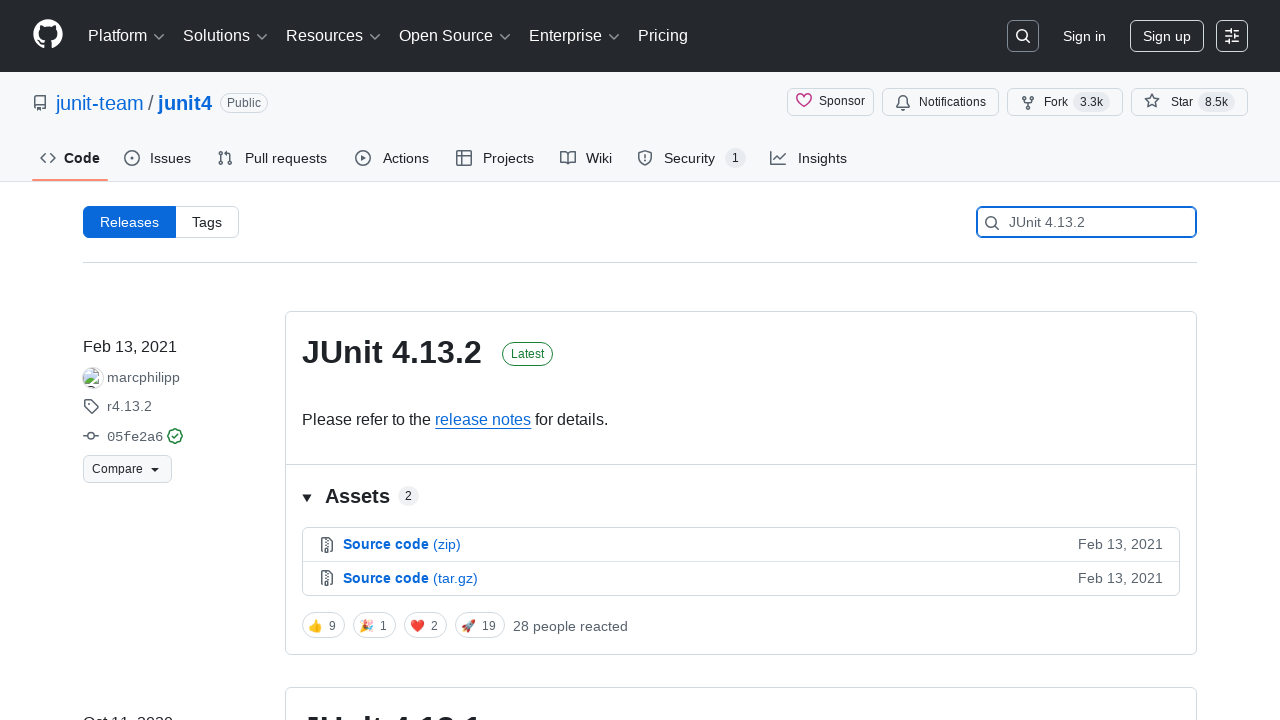

Search results loaded showing release entries
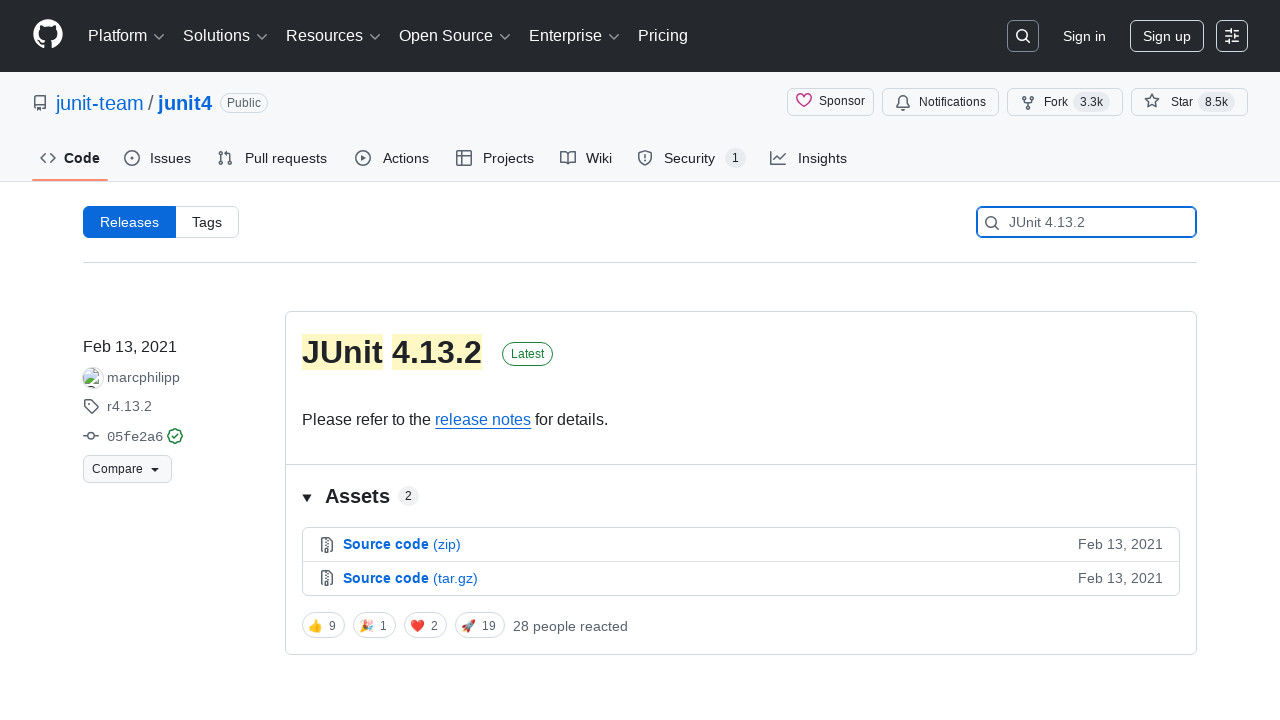

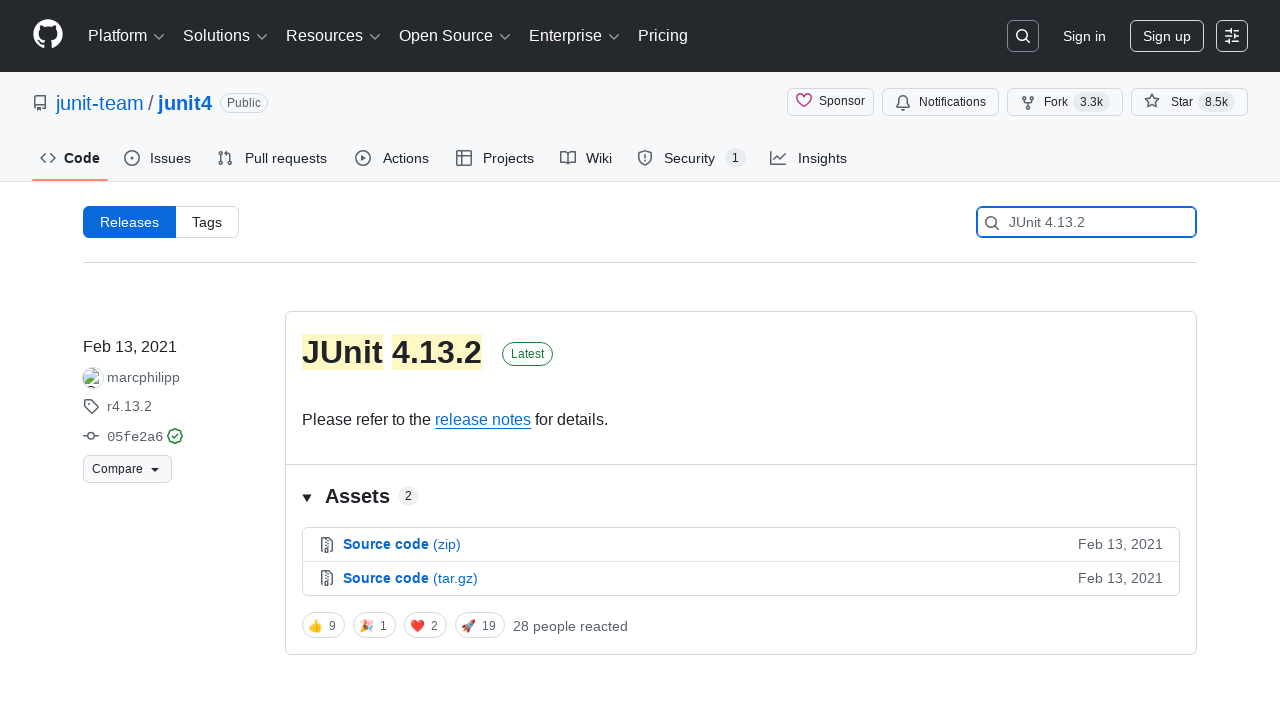